Navigates to Dropdown page, selects option 1, and verifies the selection

Starting URL: https://the-internet.herokuapp.com/

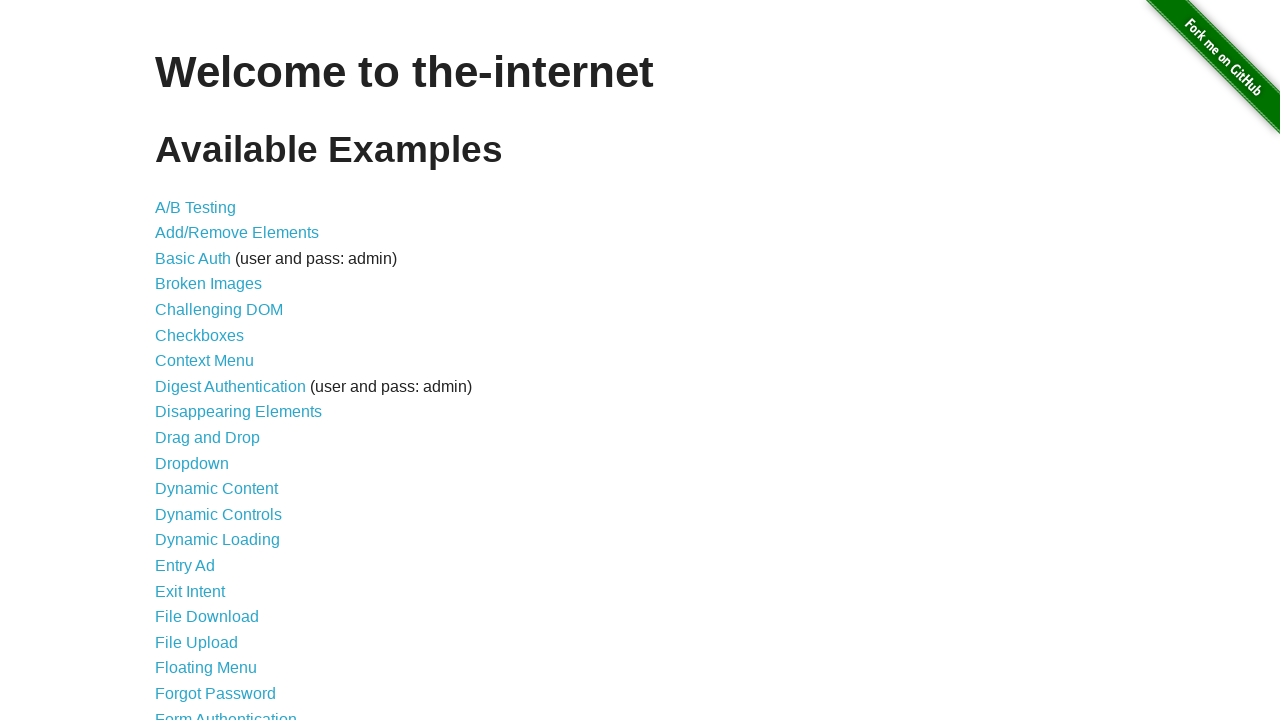

Clicked Dropdown link to navigate to Dropdown page at (192, 463) on internal:role=link[name="Dropdown"i]
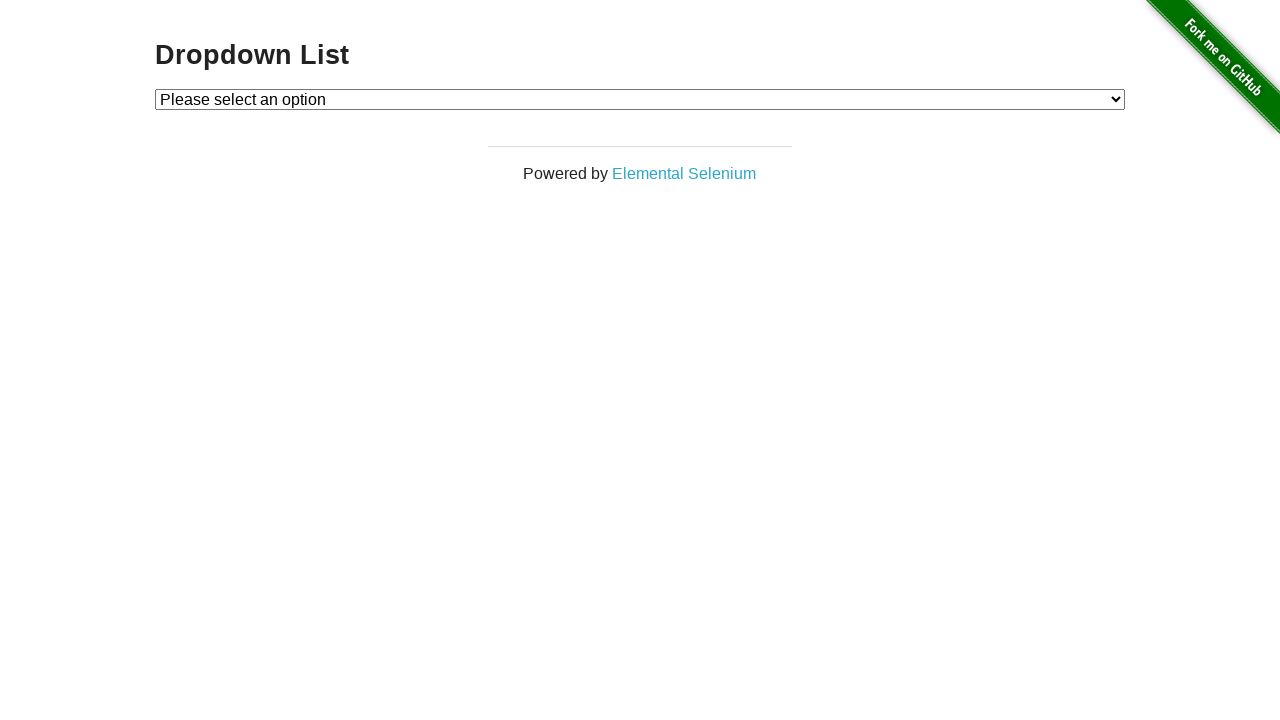

Selected option 1 from dropdown menu on #dropdown
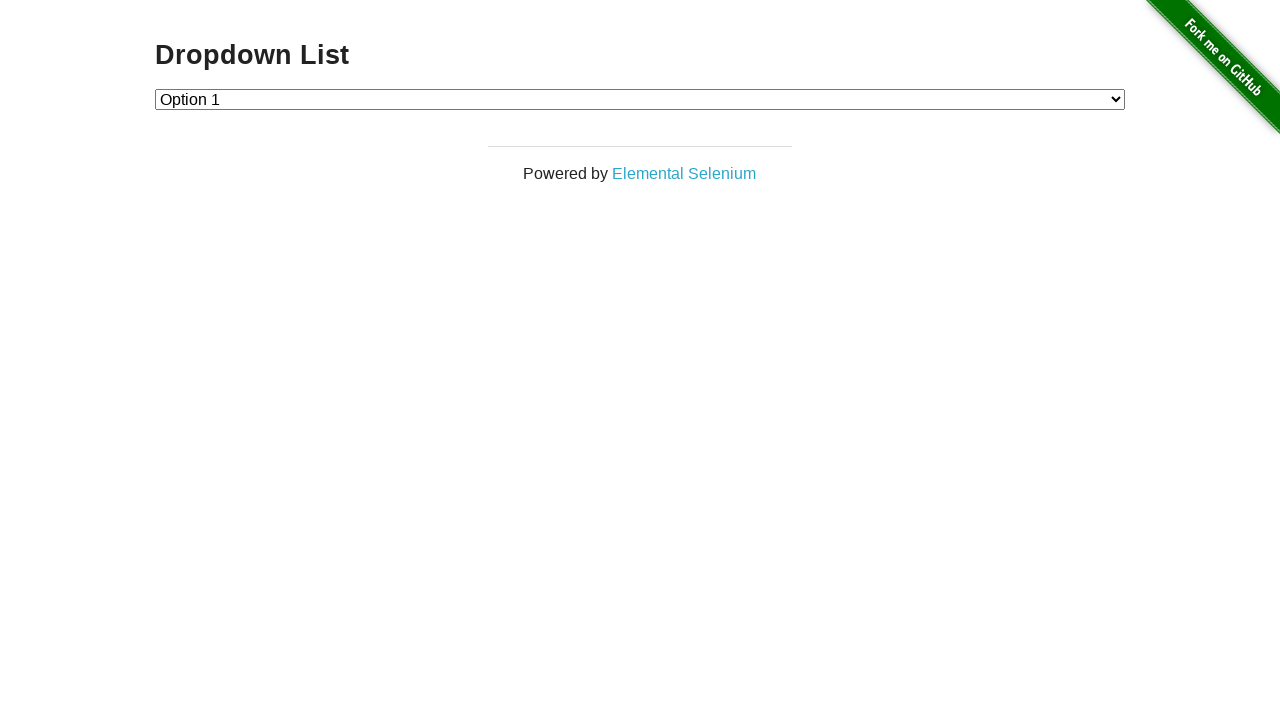

Verified that option 1 is selected in dropdown
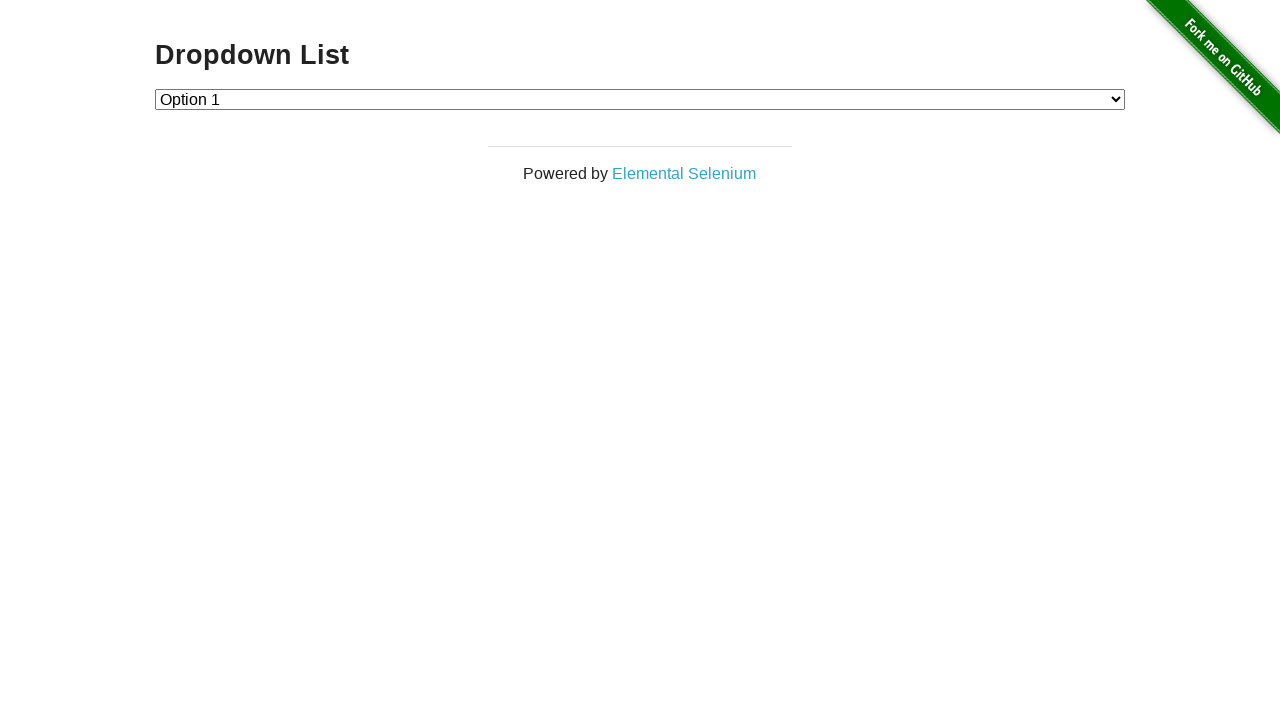

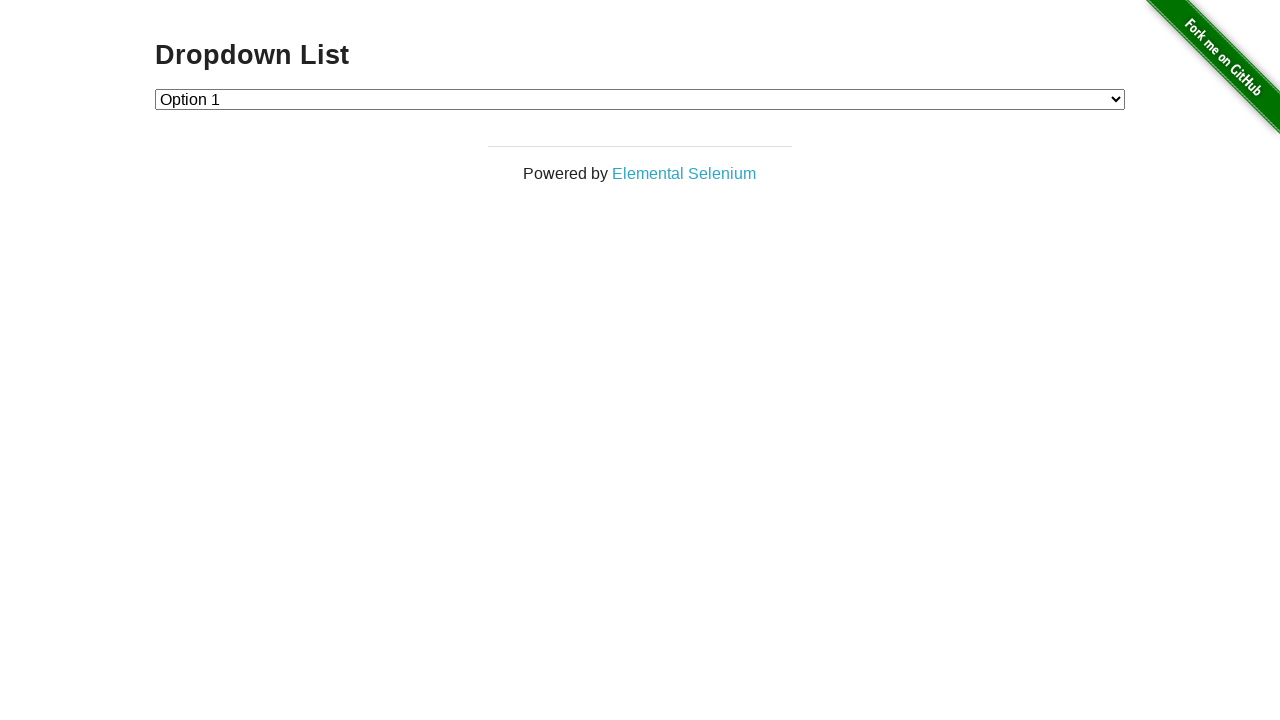